Tests sorting functionality and price retrieval by clicking on a column header and finding the price of items containing "Beans"

Starting URL: https://rahulshettyacademy.com/seleniumPractise/#/offers

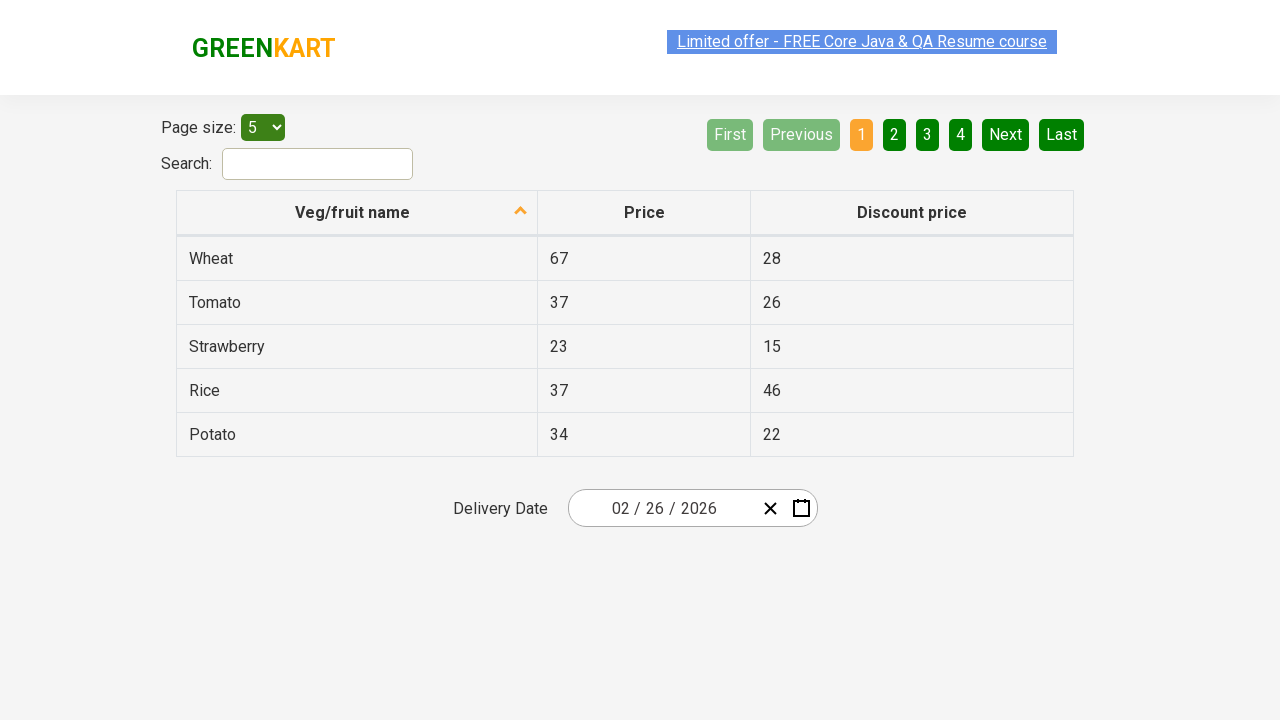

Clicked first column header to sort at (357, 213) on xpath=//tr/th[1]
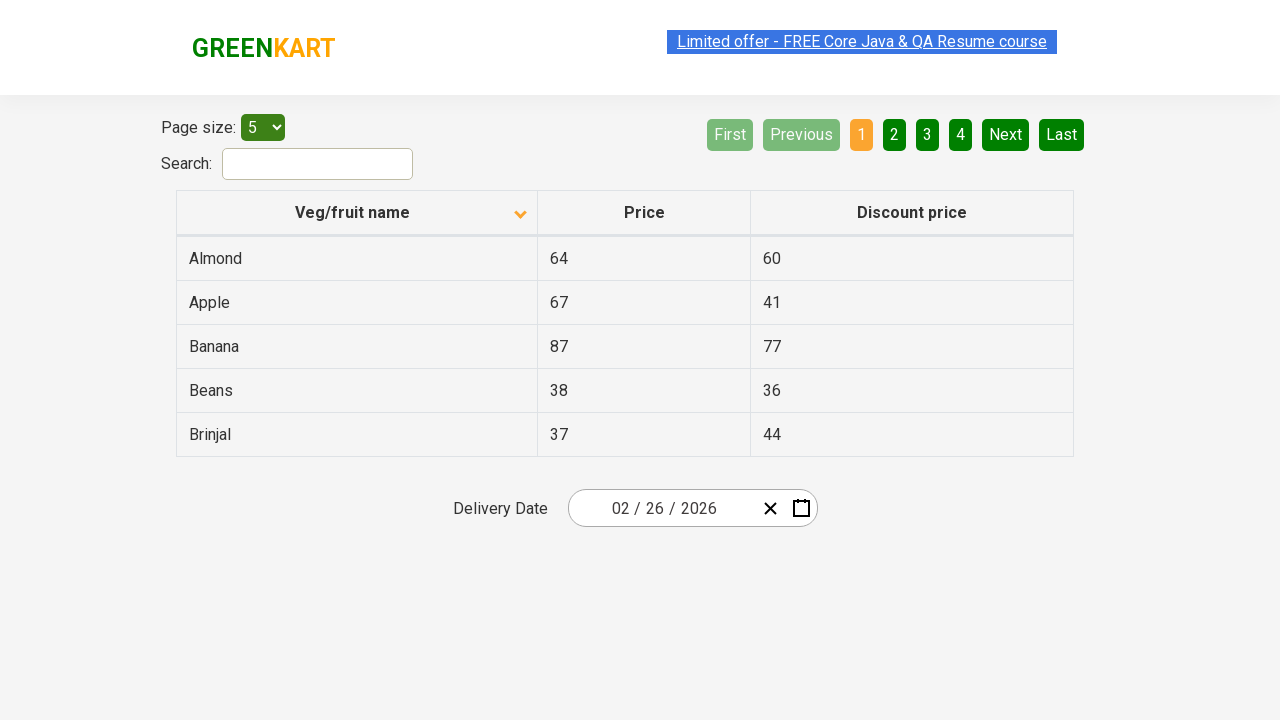

Waited 500ms for table to sort
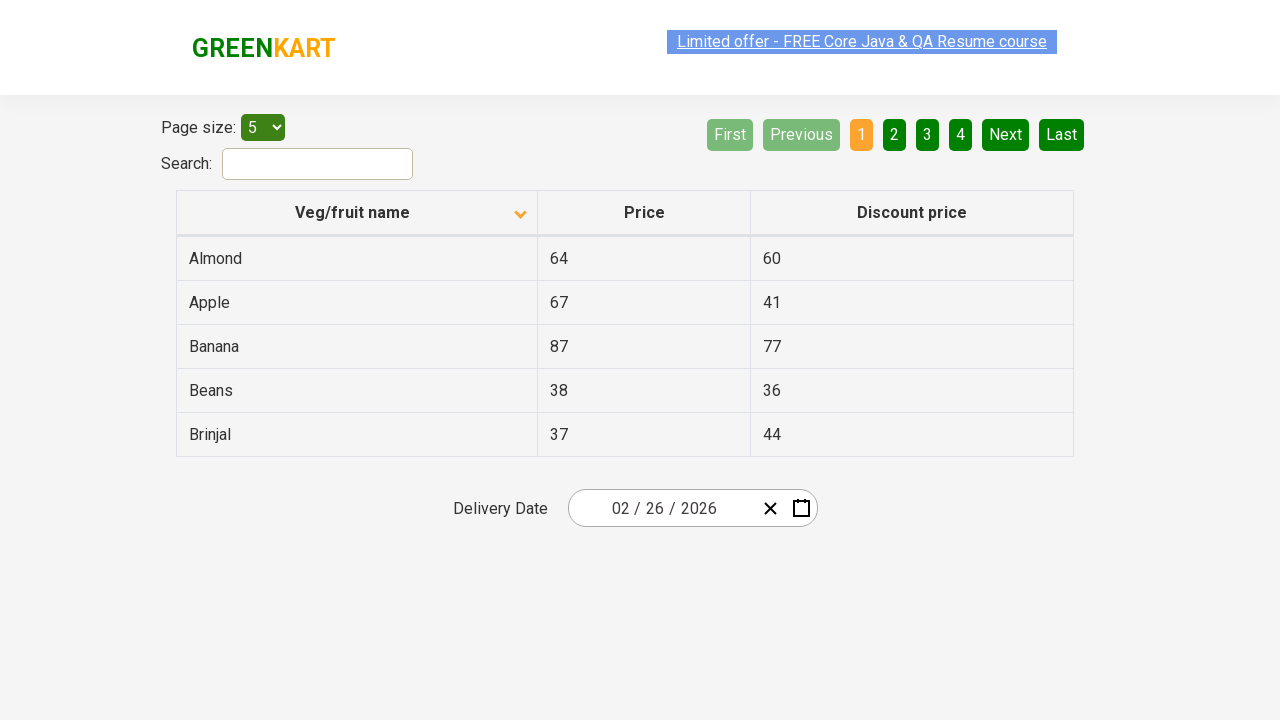

Located all items in first column
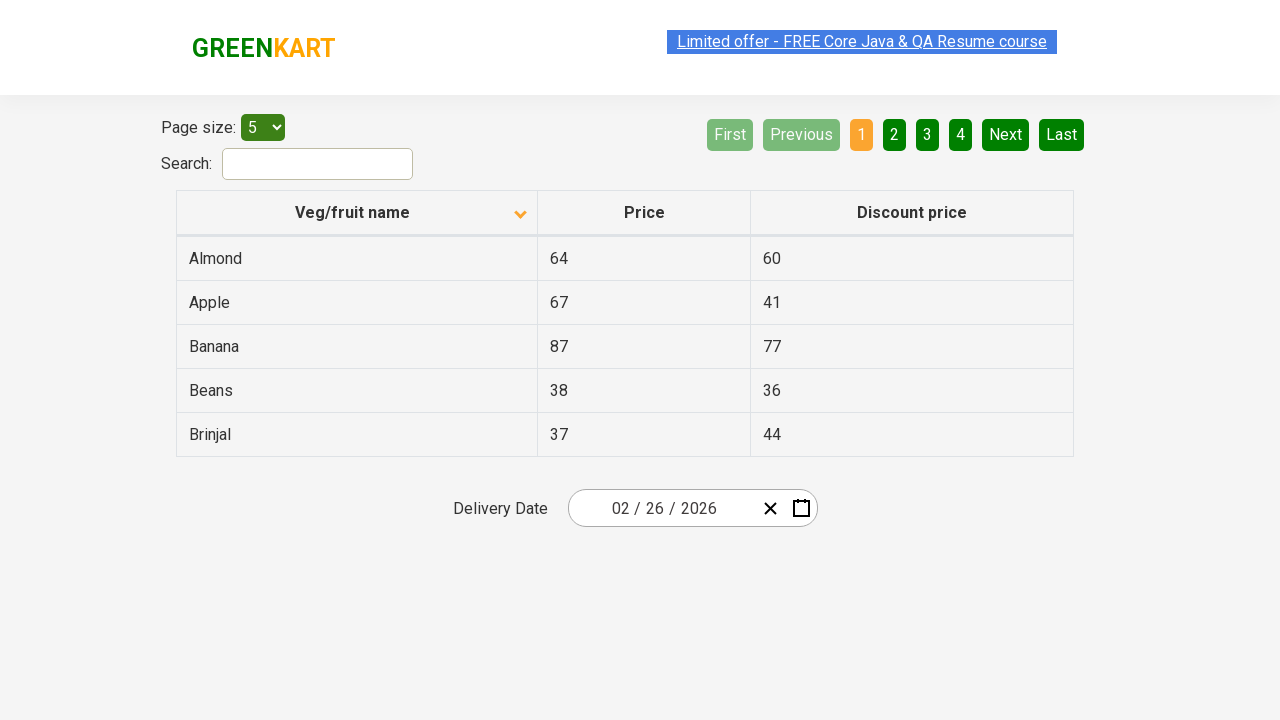

Found item containing 'Beans': Beans with price: 38
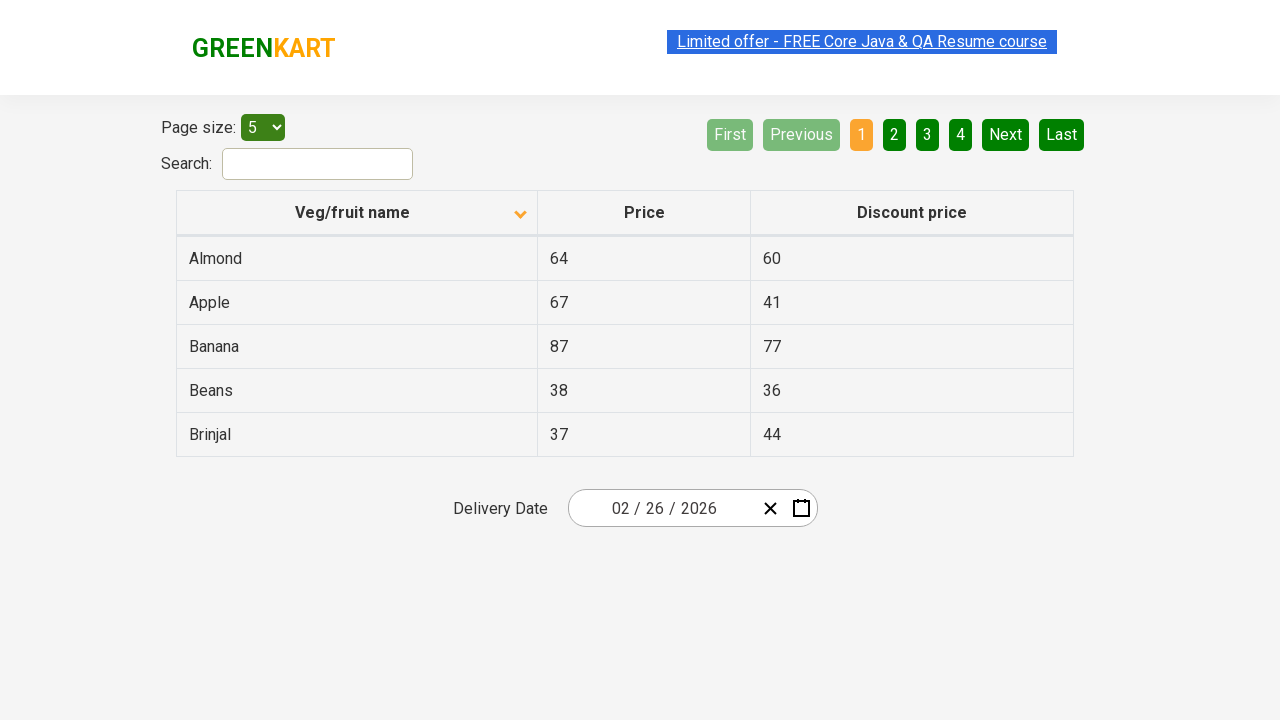

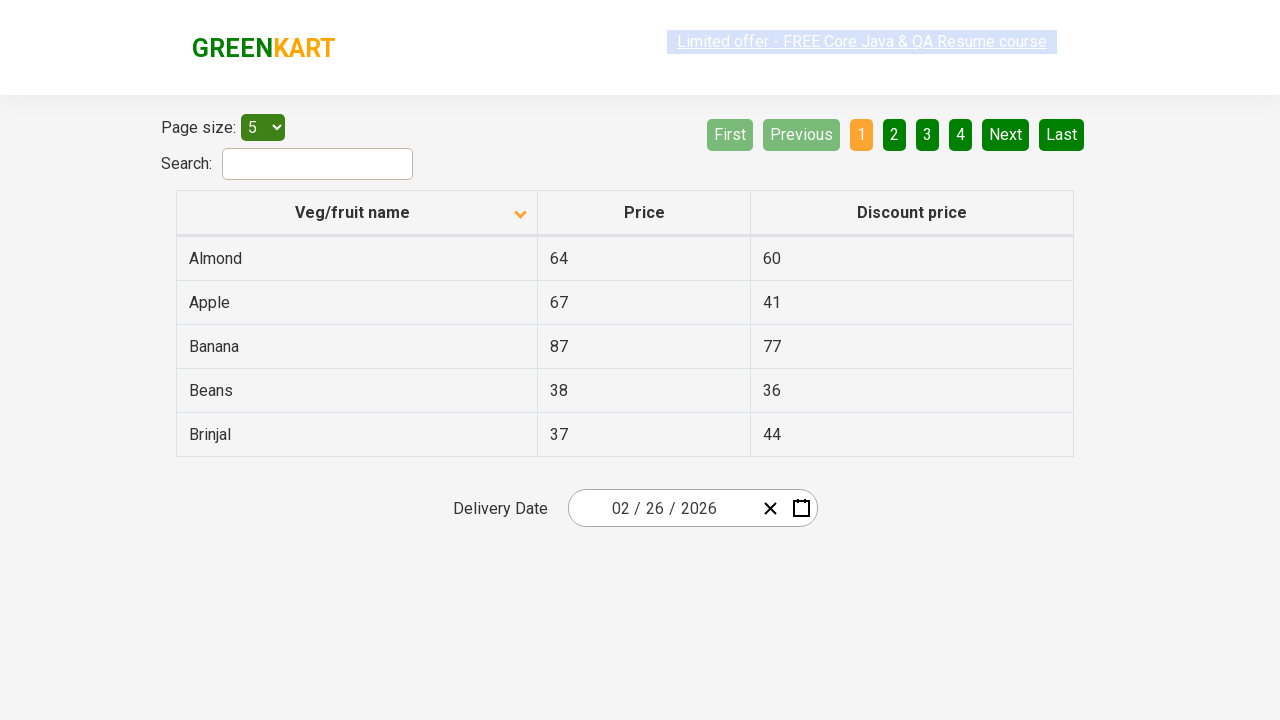